Tests clicking on Submit new Language menu and verifies the submenu title is displayed

Starting URL: http://www.99-bottles-of-beer.net/

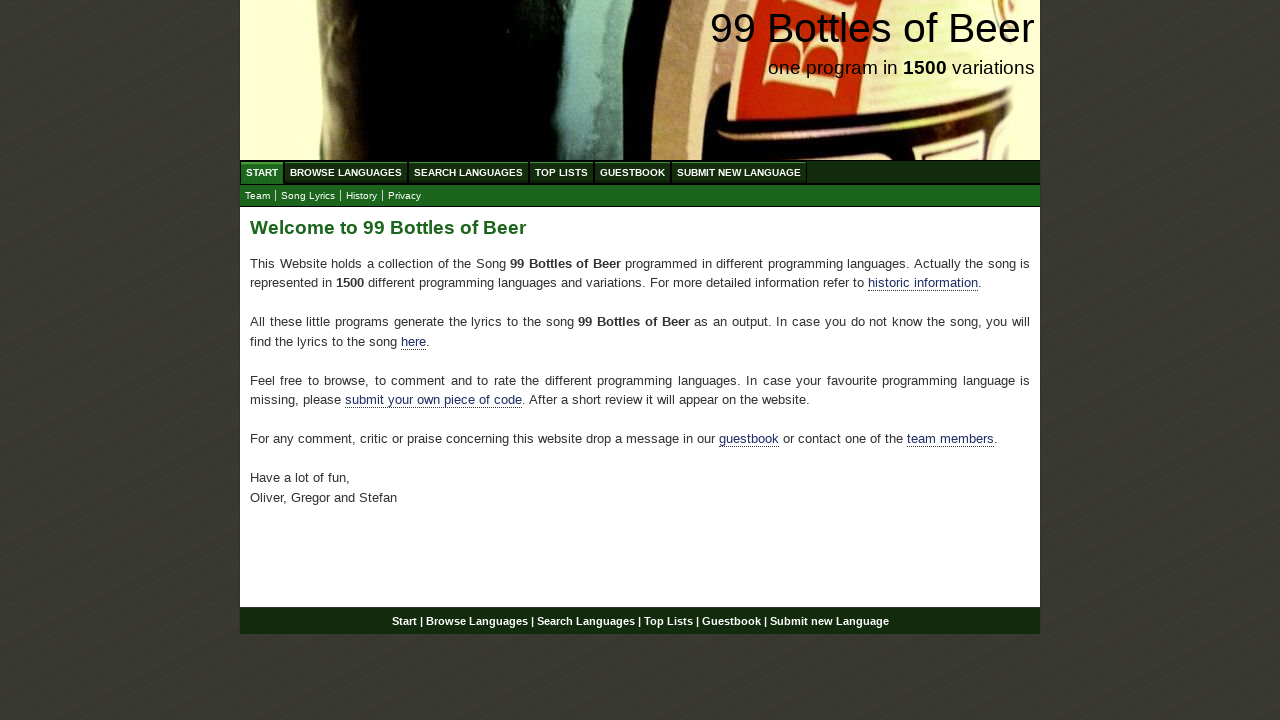

Clicked on Submit new Language menu item at (739, 172) on xpath=//a[@href='/submitnewlanguage.html']
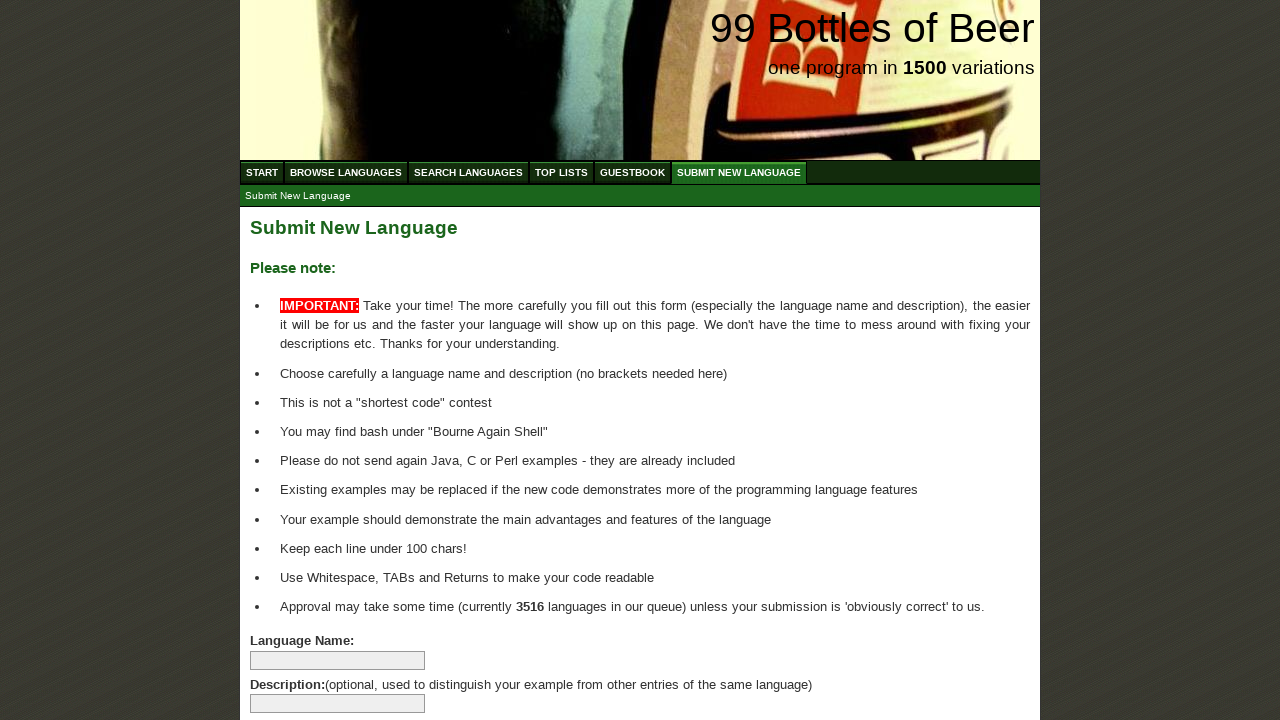

Submenu title is displayed
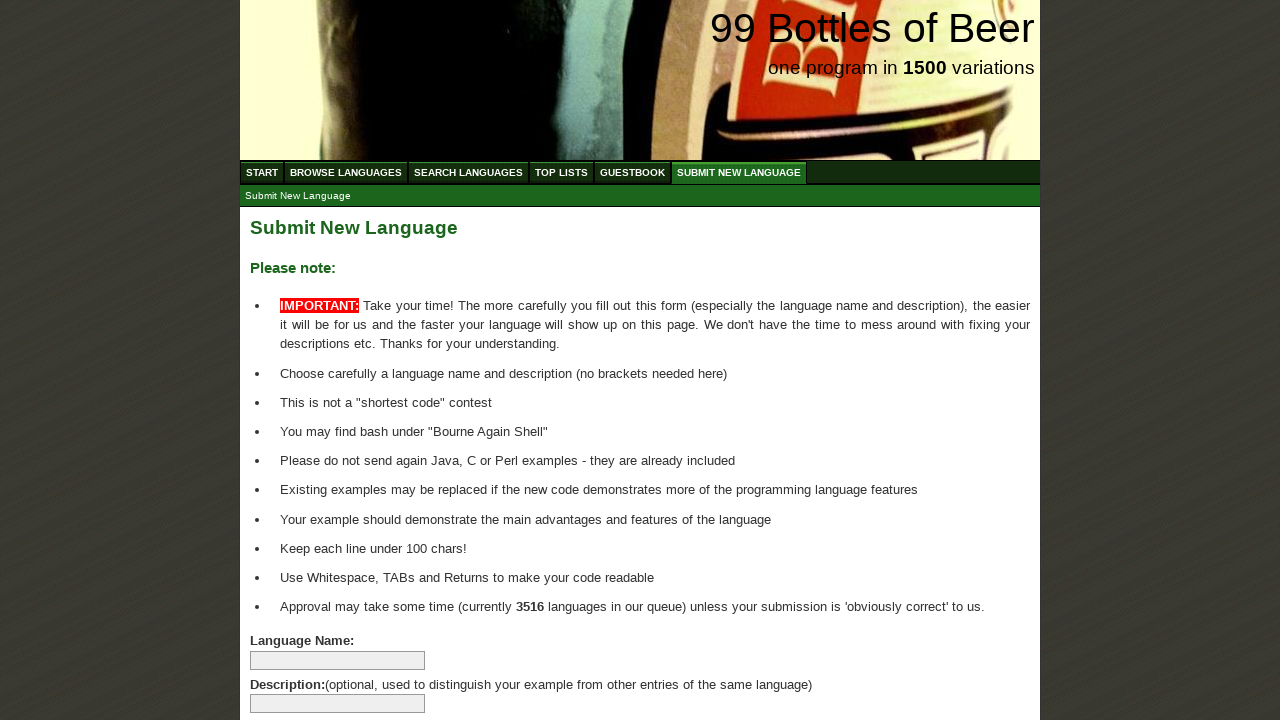

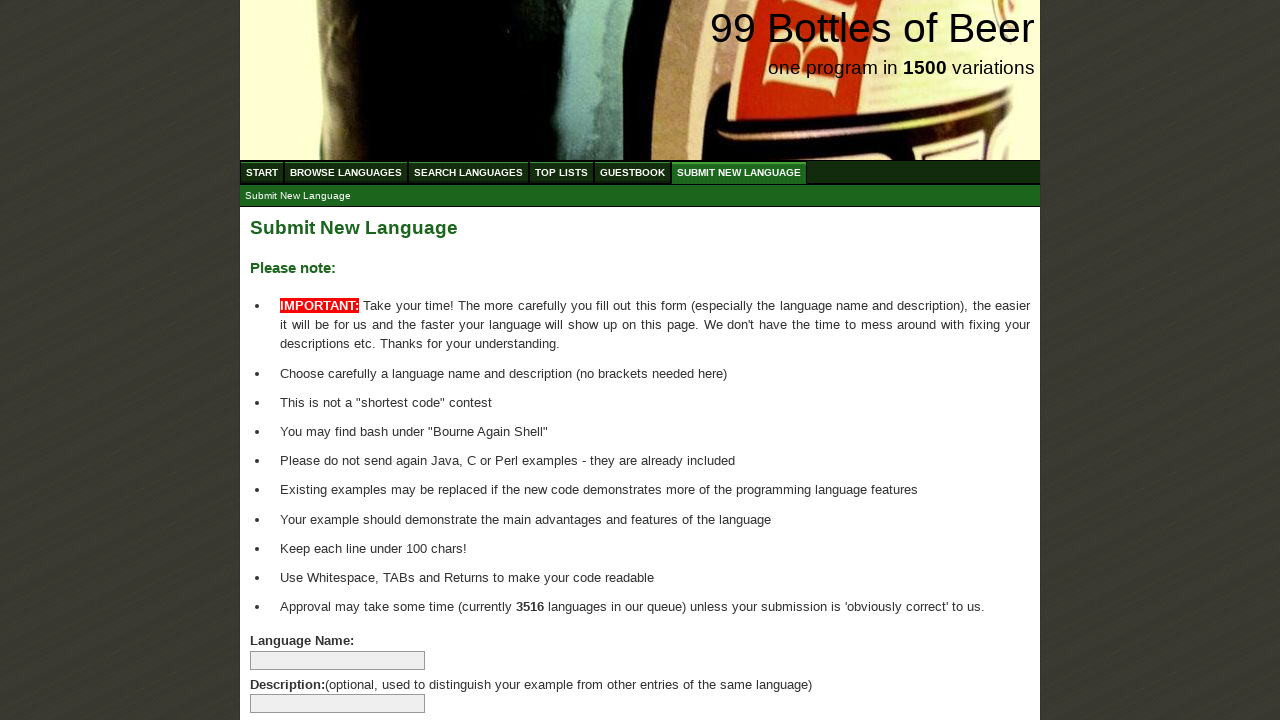